Tests drag and drop functionality on jQueryUI demo page by dragging a draggable element onto a droppable target within an iframe

Starting URL: https://jqueryui.com/droppable/

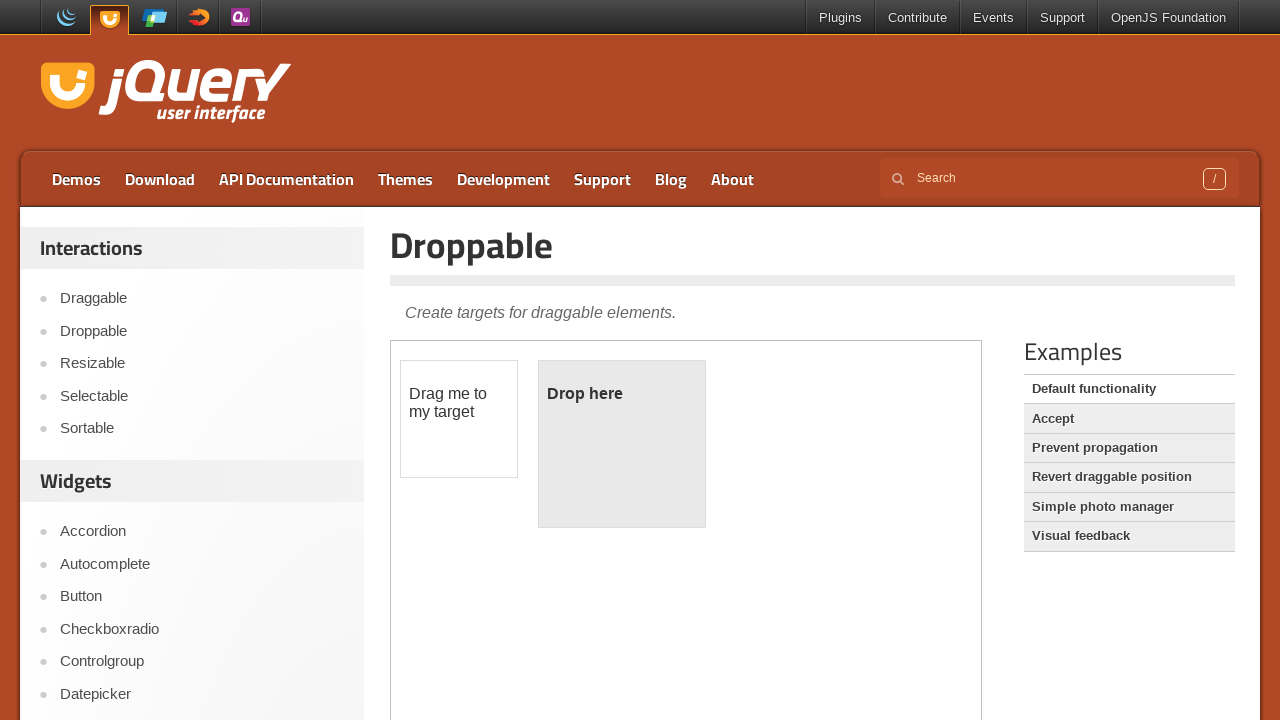

Navigated to jQueryUI droppable demo page
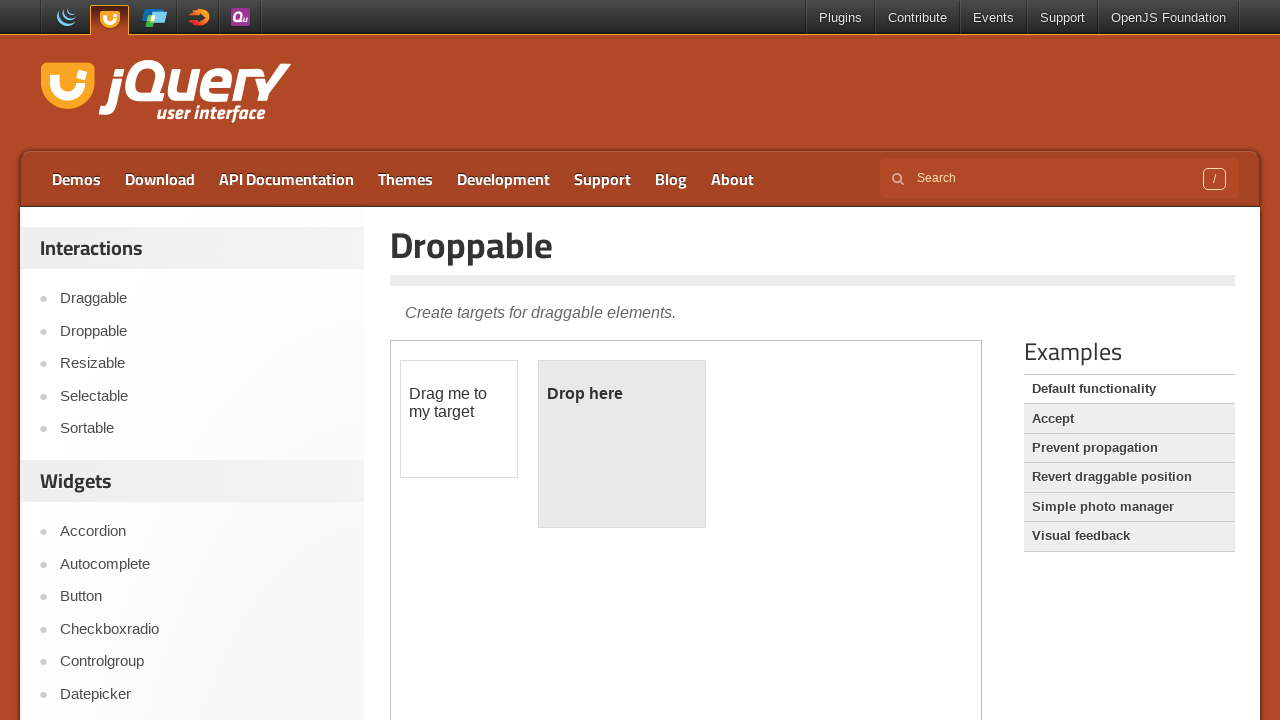

Located and switched to iframe containing drag and drop demo
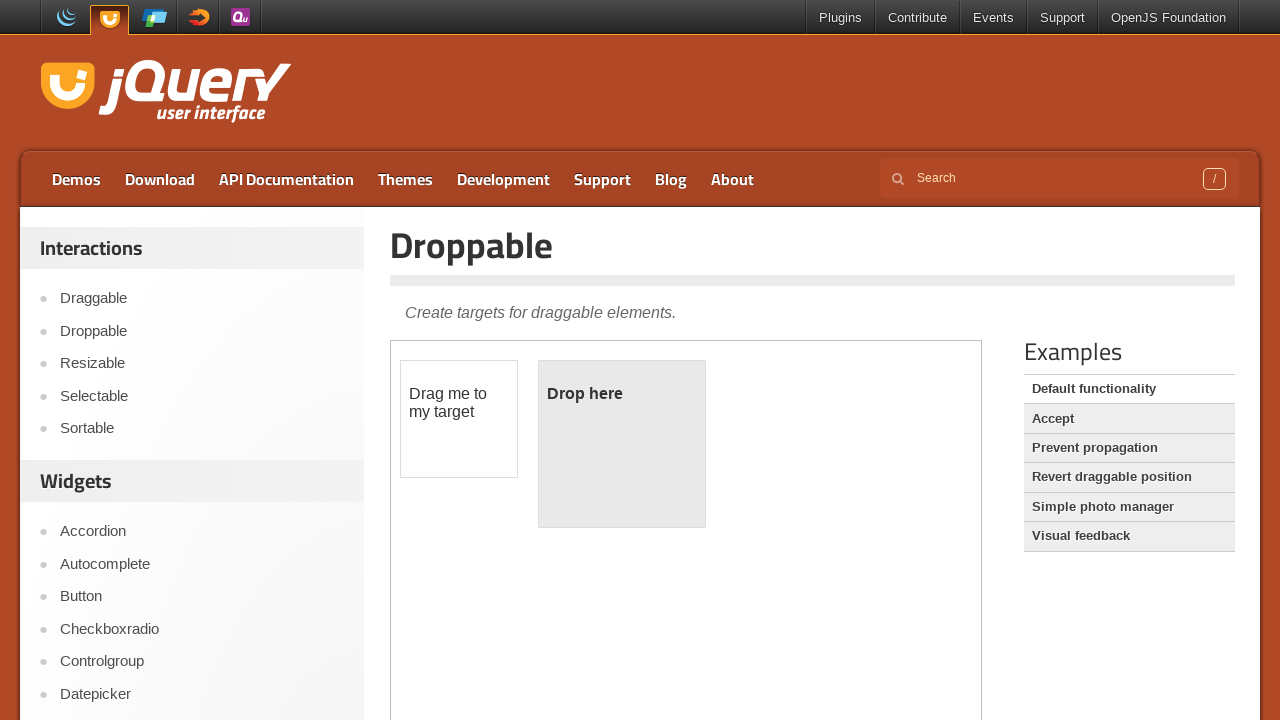

Located draggable element (#draggable) within iframe
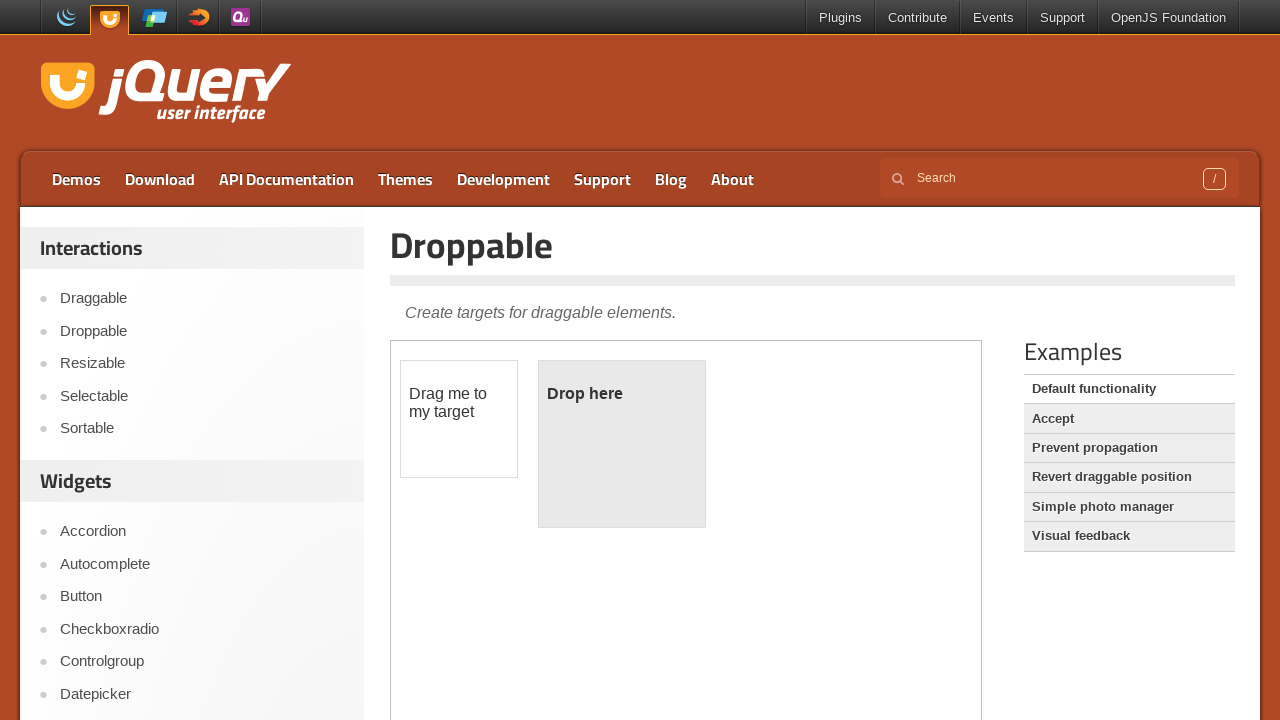

Located droppable target element (#droppable) within iframe
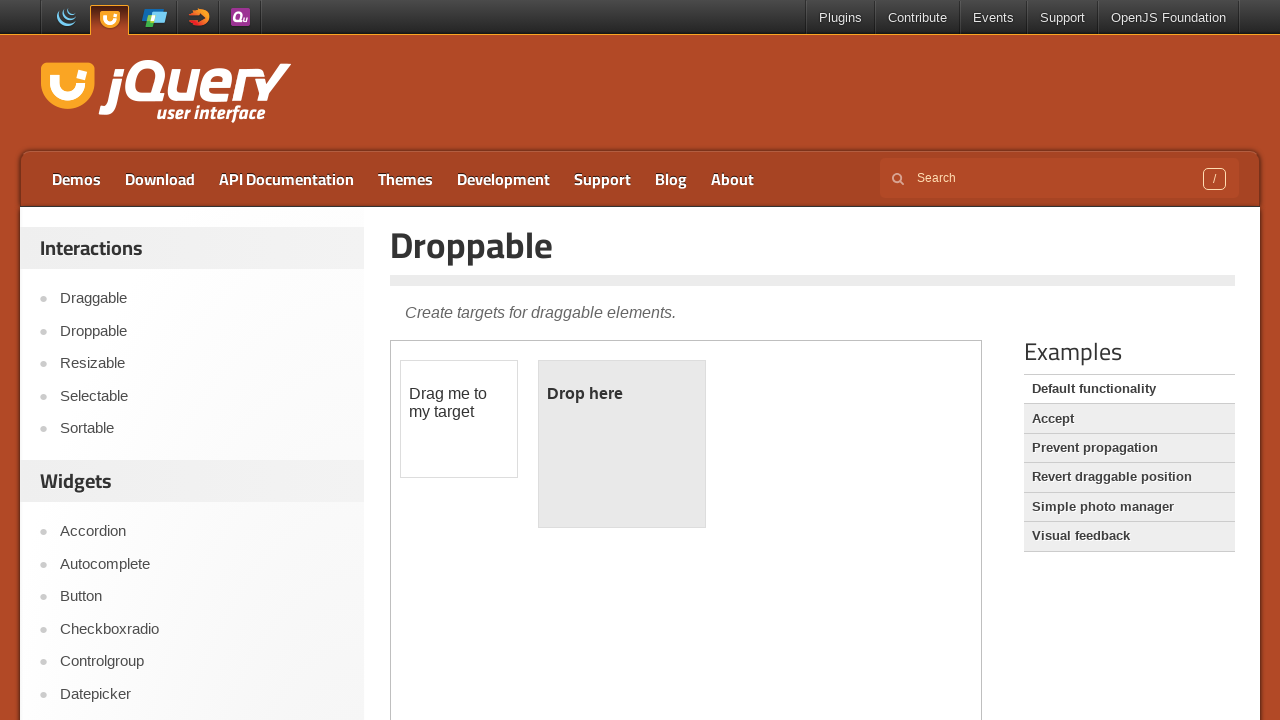

Dragged draggable element onto droppable target at (622, 444)
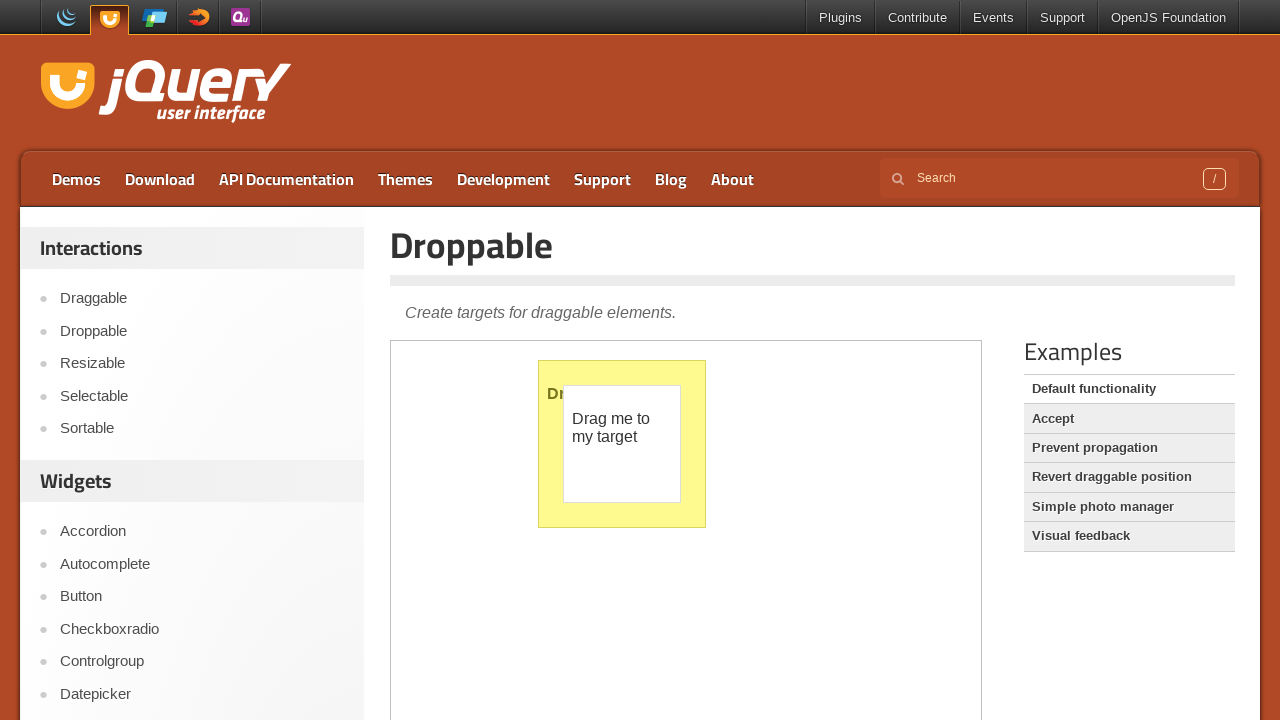

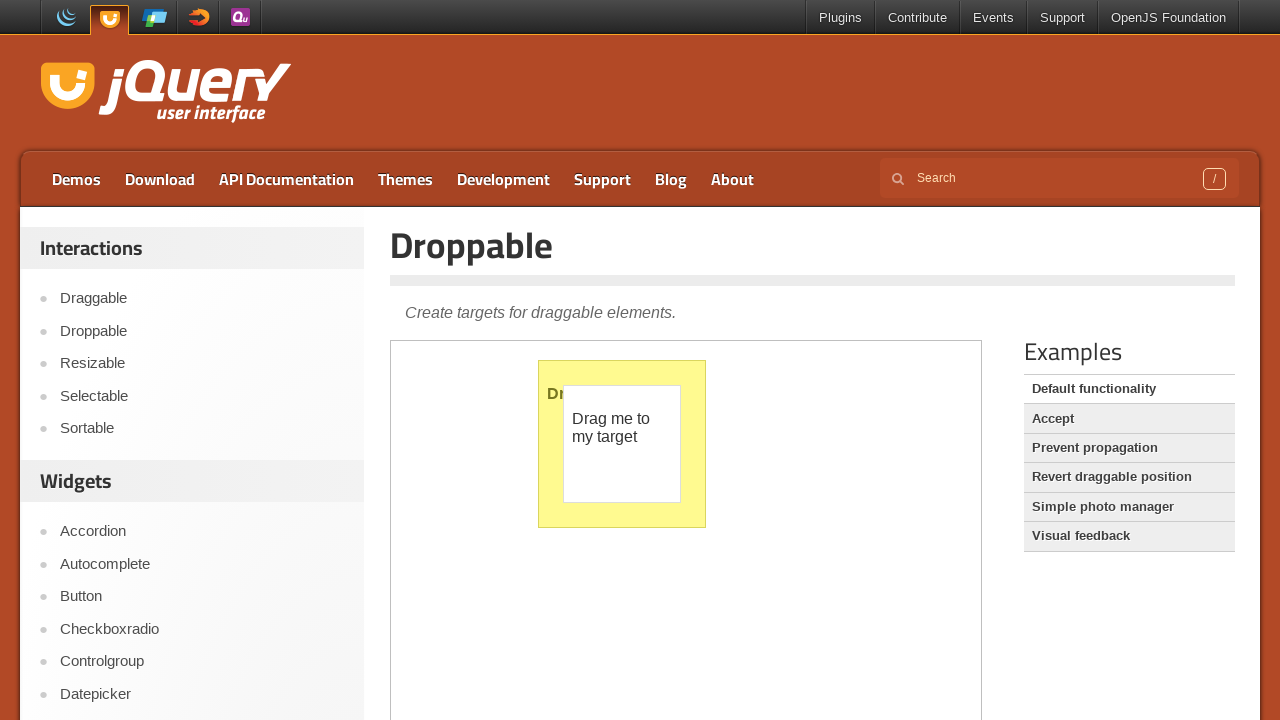